Tests basic browser navigation operations including refresh, back, and forward navigation on a practice page

Starting URL: https://letskodeit.teachable.com/p/practice

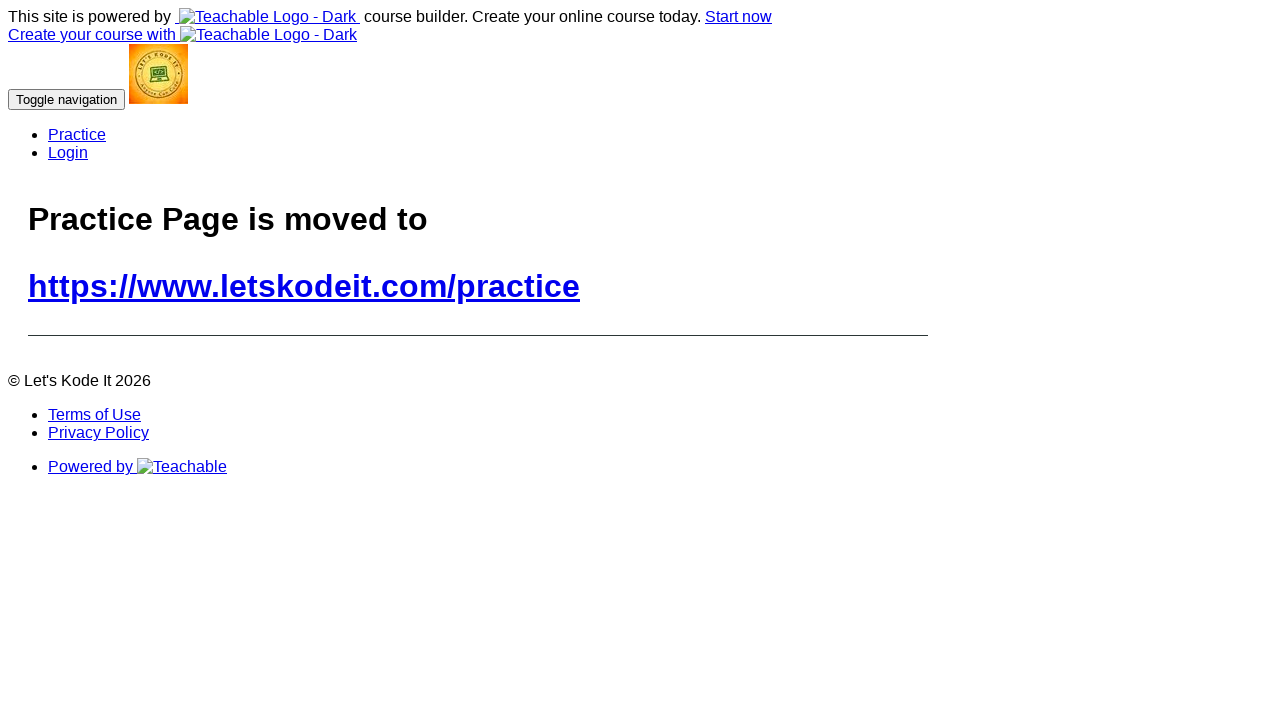

Refreshed the practice page
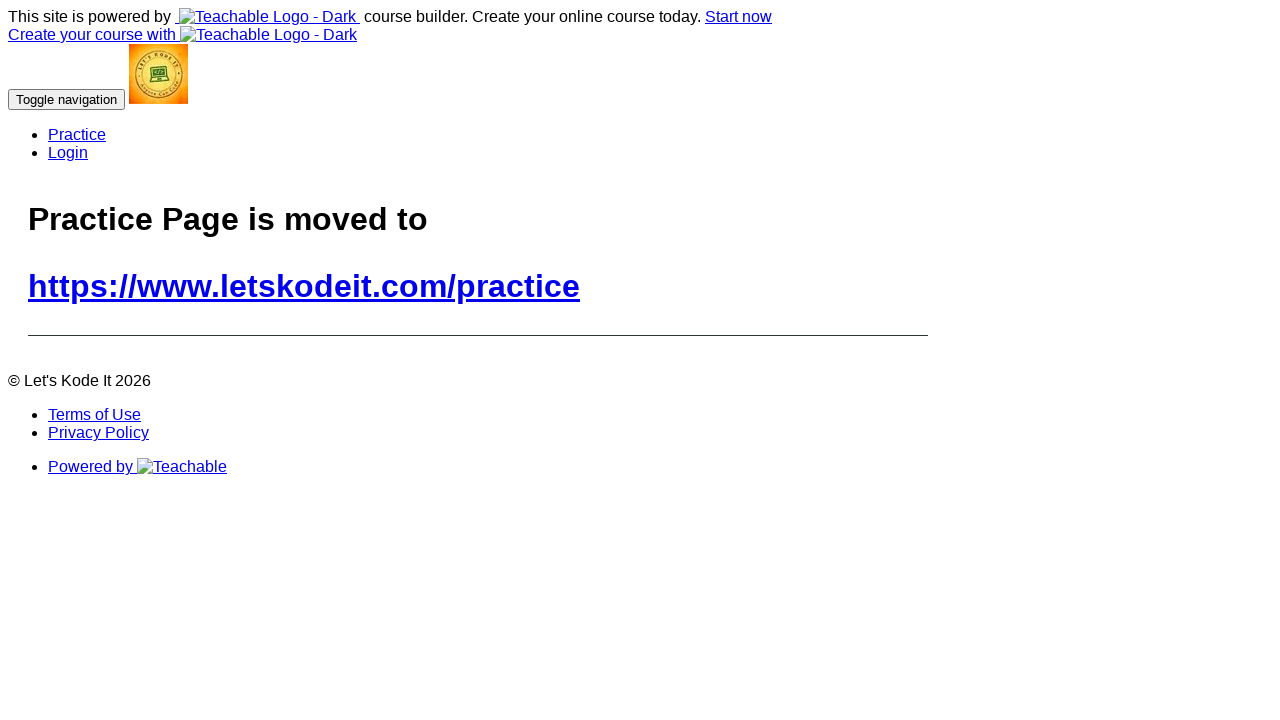

Navigated back from the practice page
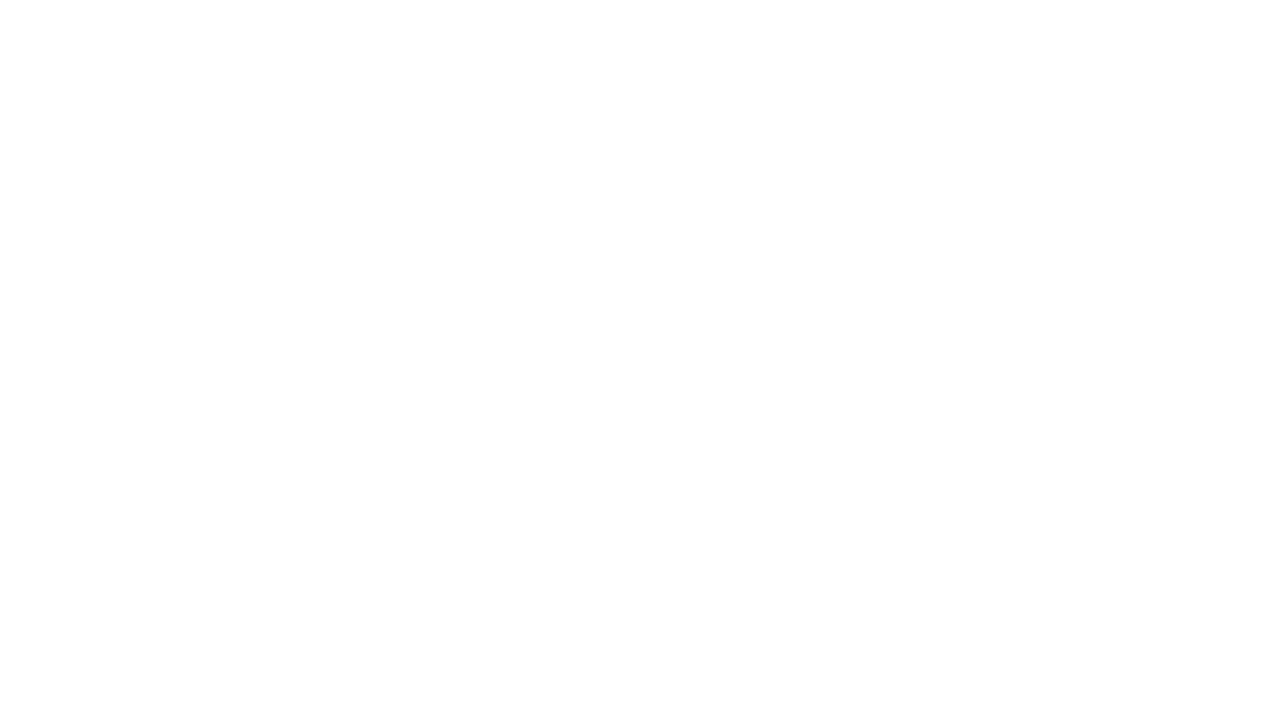

Navigated forward to return to the practice page
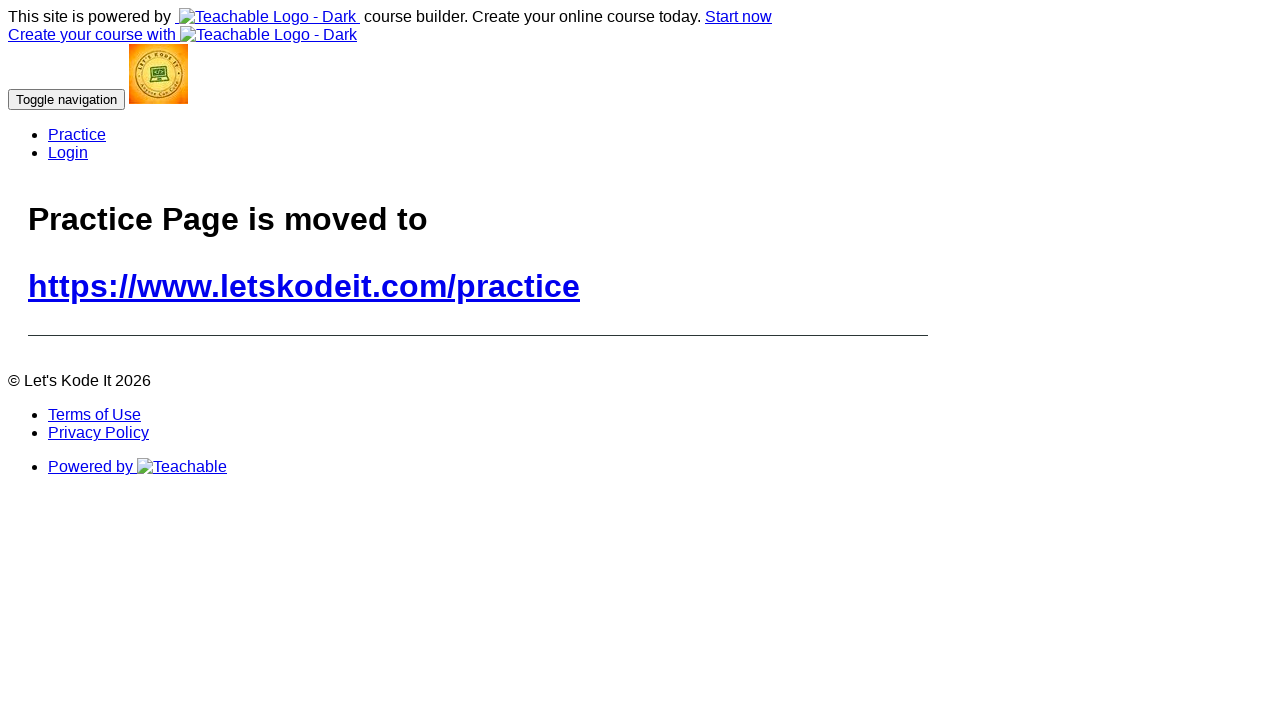

Retrieved page title: Practice | Let's Kode It
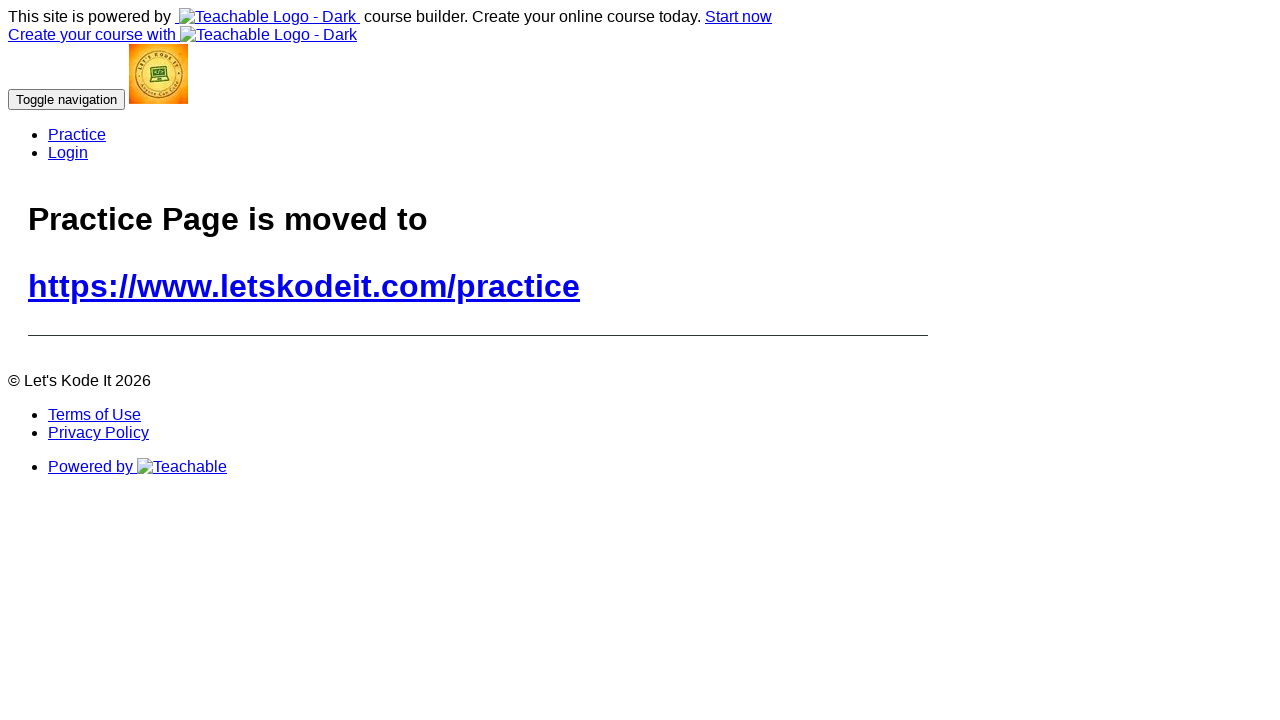

Retrieved current URL: https://letskodeit.teachable.com/p/practice
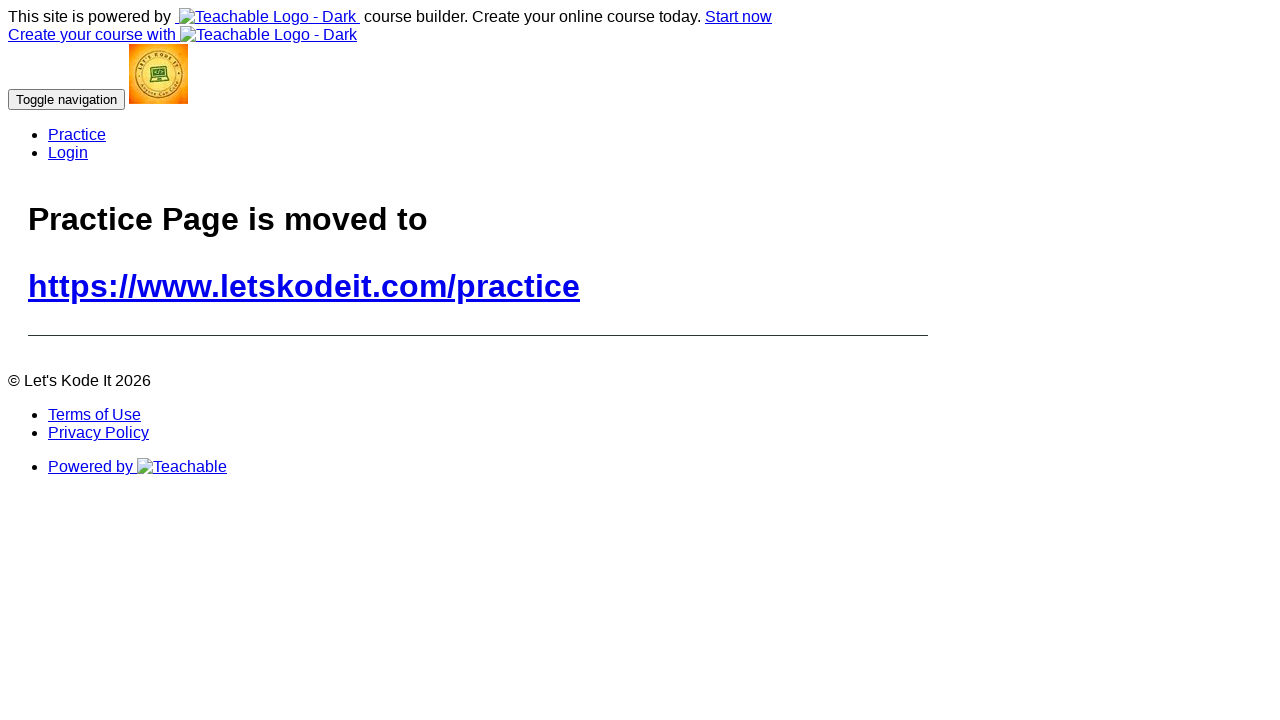

Retrieved page source content
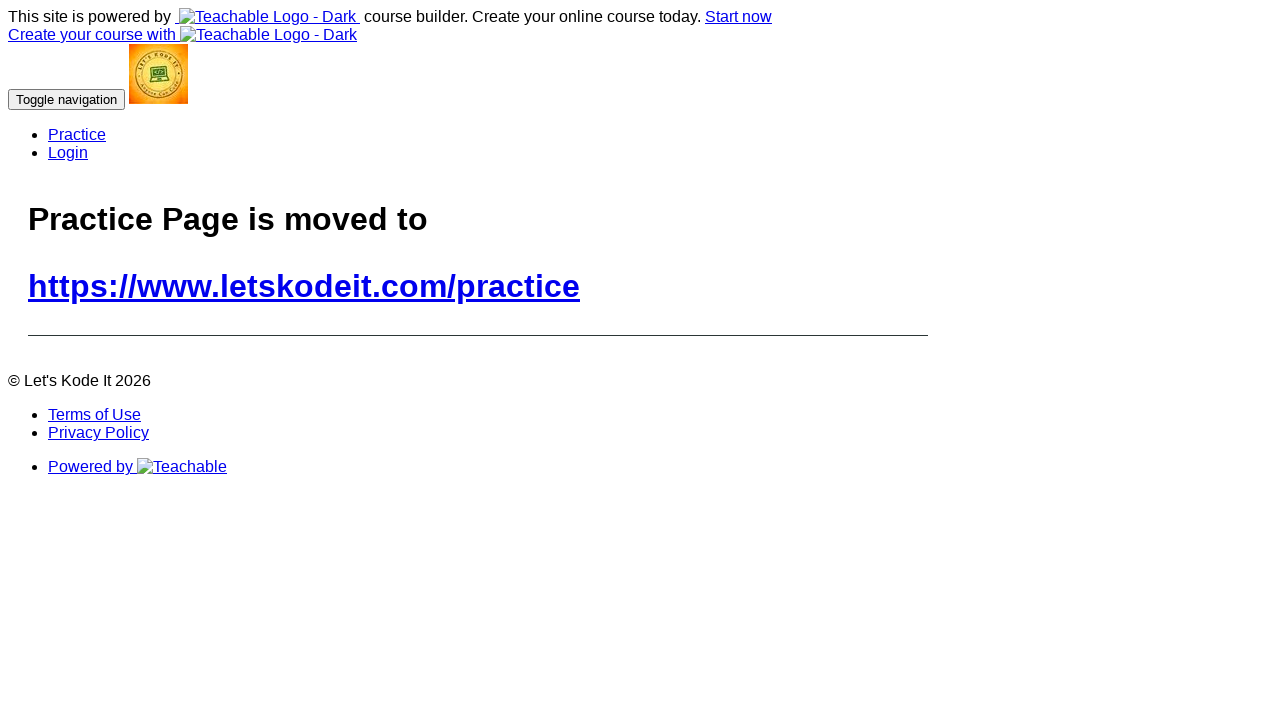

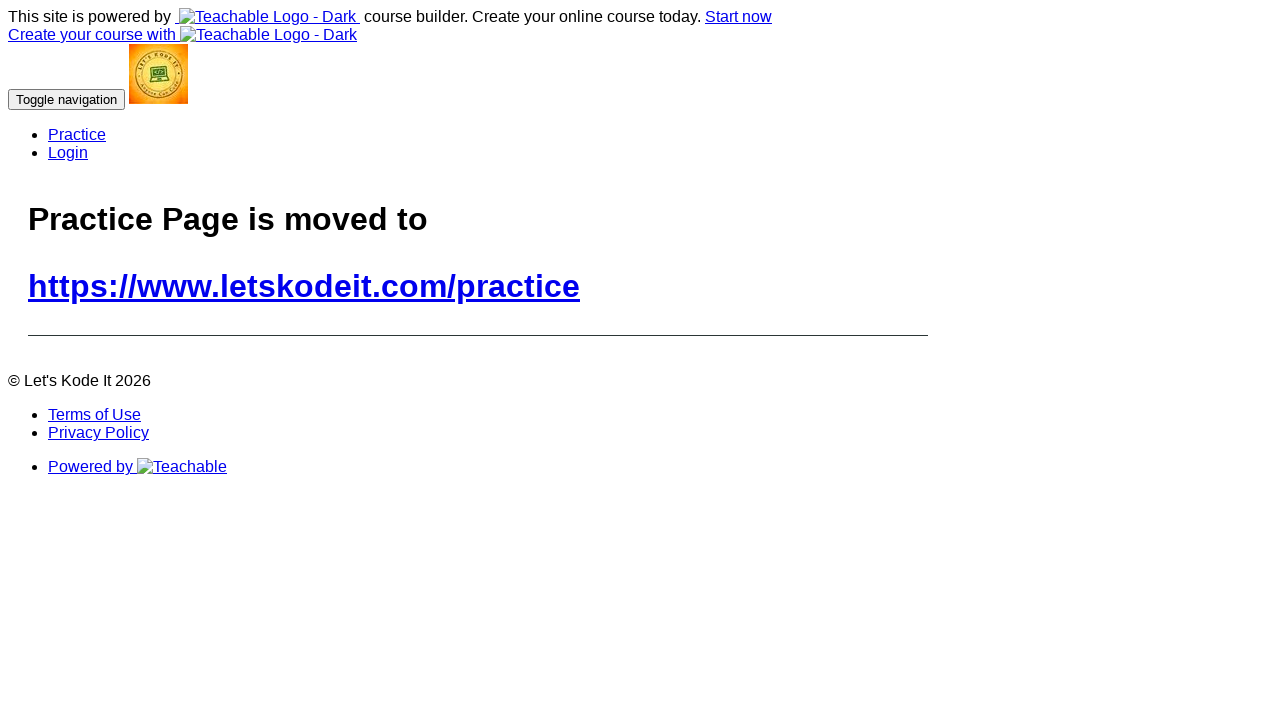